Tests selecting options from a single-select dropdown and verifying the final selection

Starting URL: http://antoniotrindade.com.br/treinoautomacao/elementsweb.html

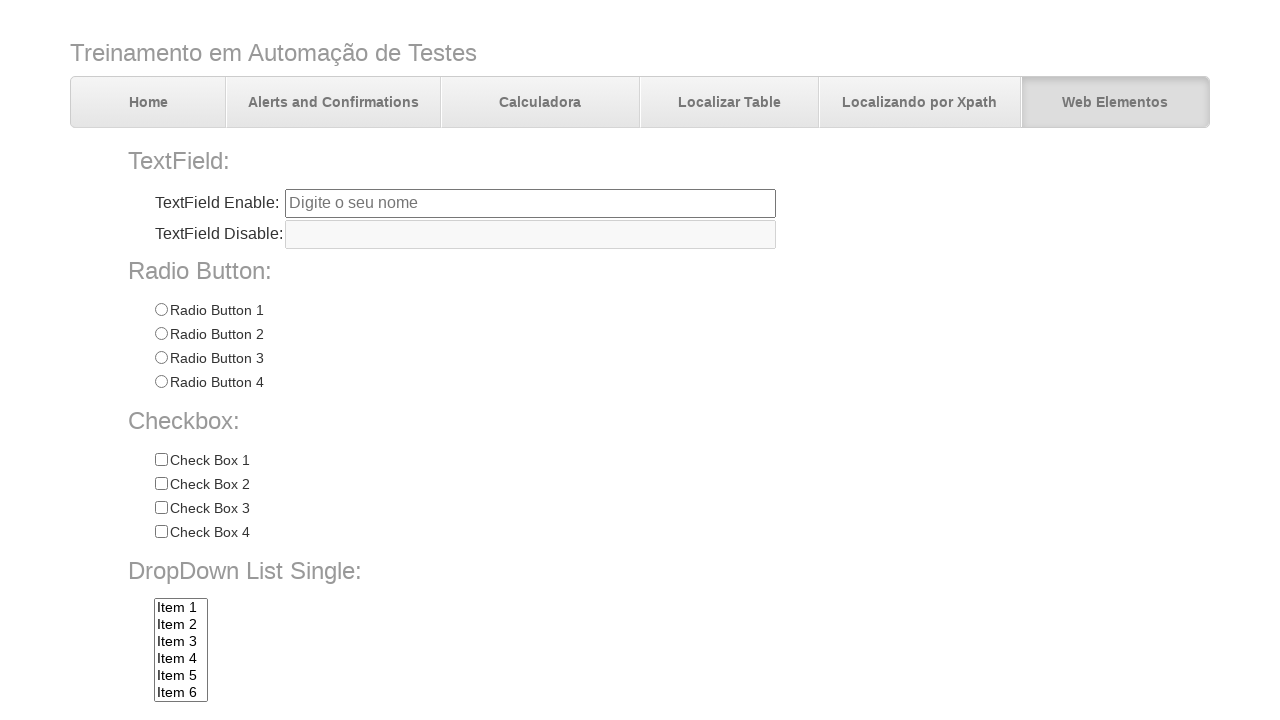

Selected Item 1 from single-select dropdown on select[name='dropdownlist']
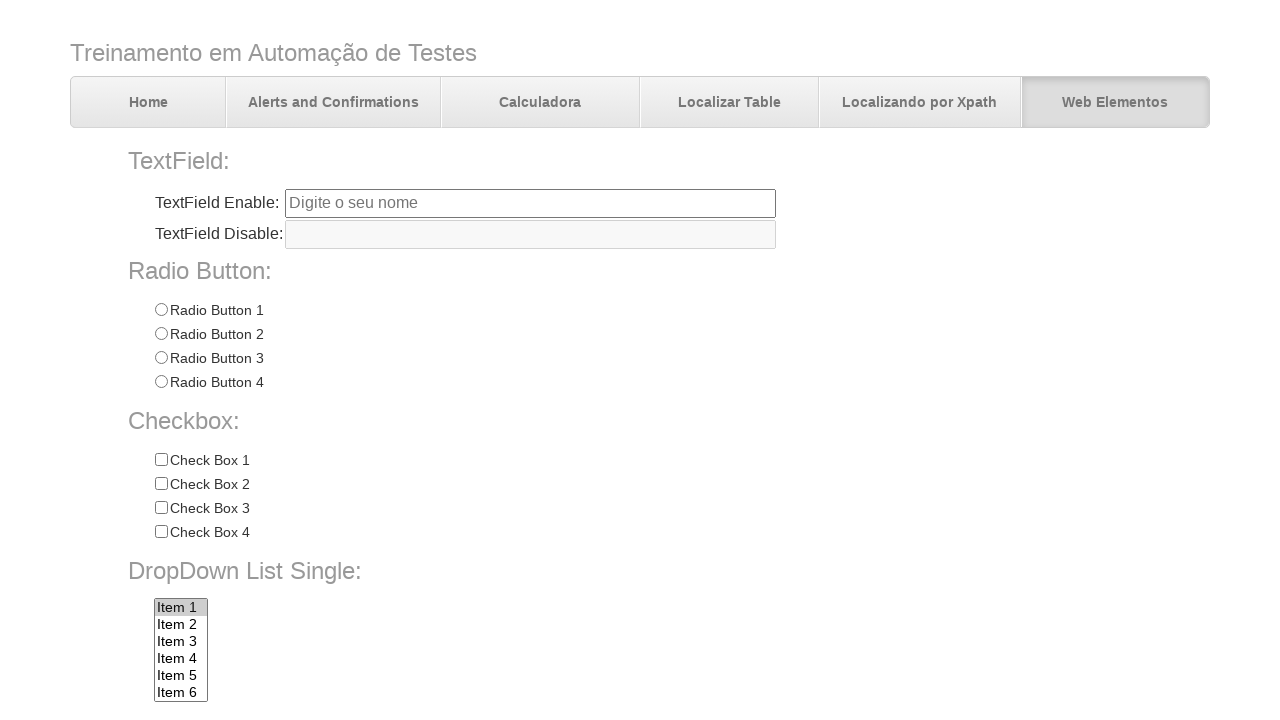

Selected Item 9 from single-select dropdown on select[name='dropdownlist']
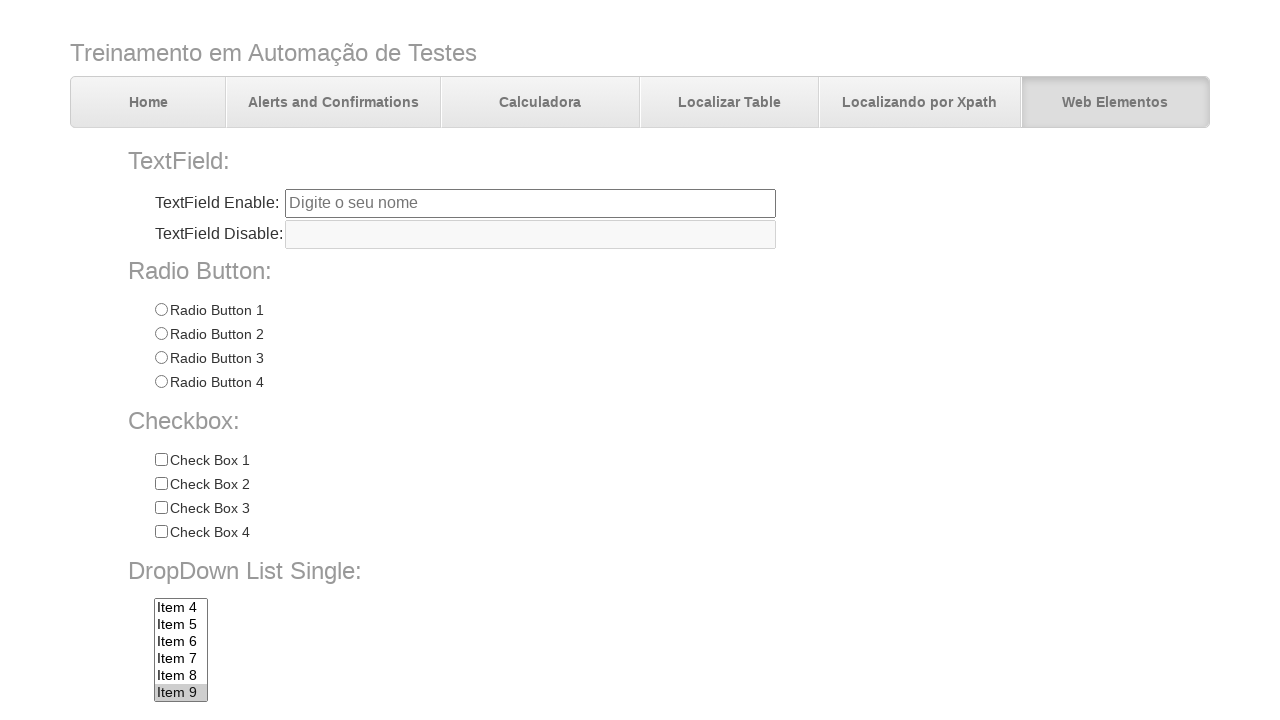

Selected Item 7 from single-select dropdown on select[name='dropdownlist']
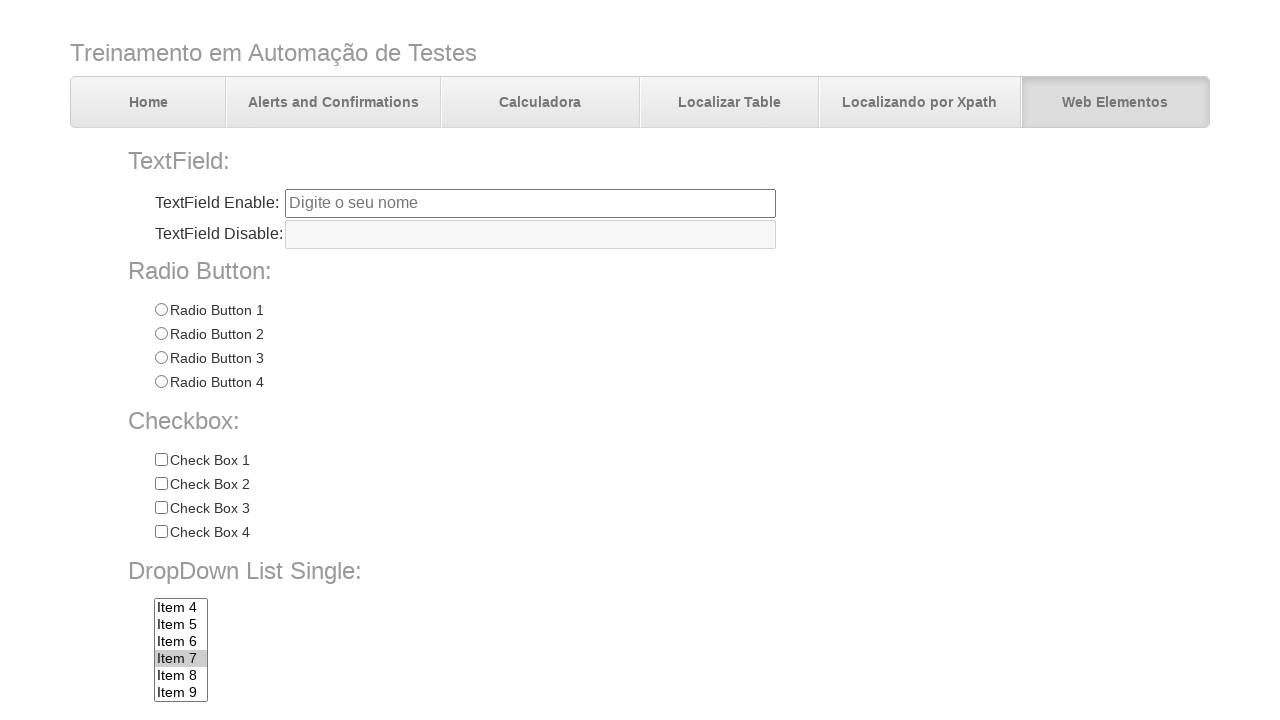

Verified that a dropdown value is selected (Item 7)
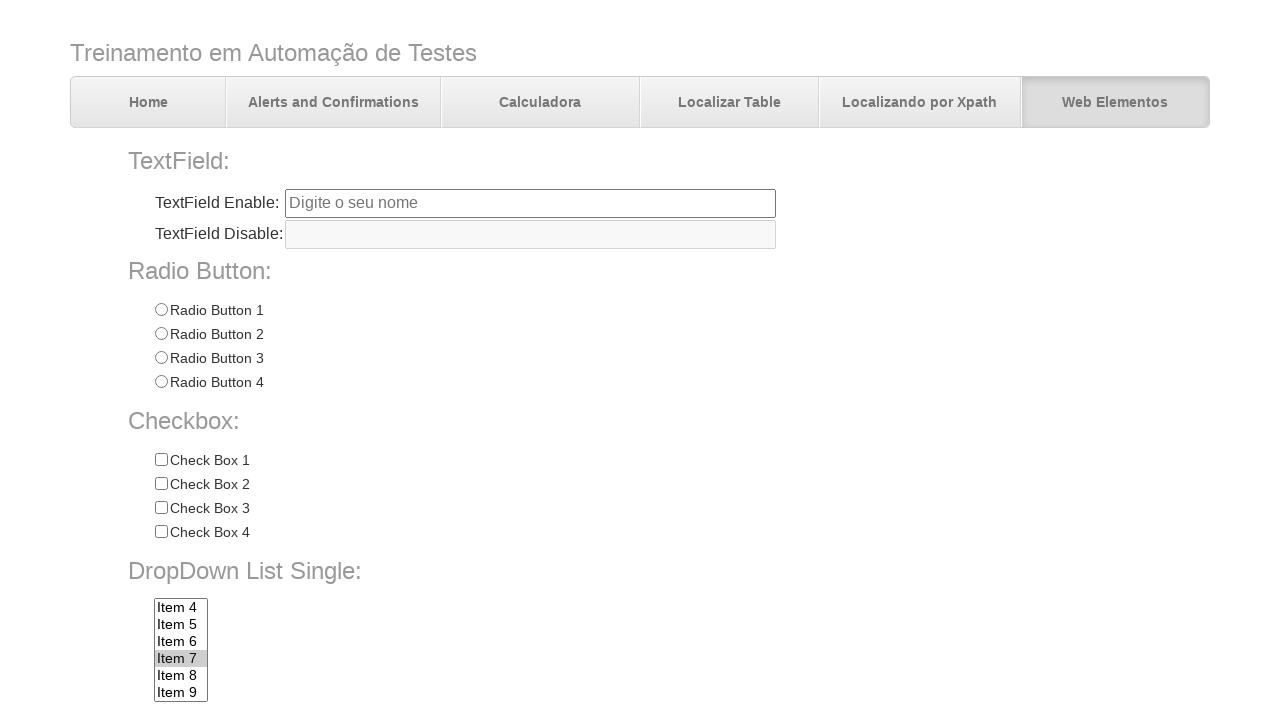

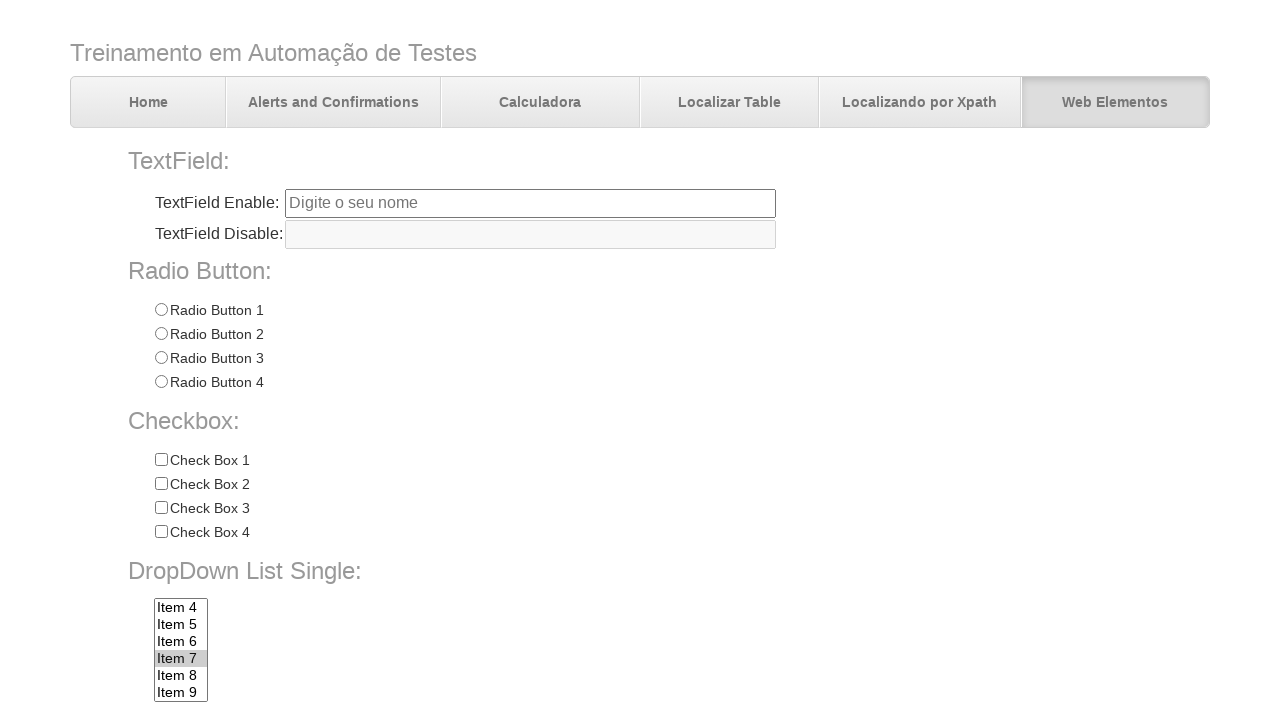